Tests that an empty username field on the login form displays the appropriate error message "Username is required"

Starting URL: https://www.saucedemo.com/

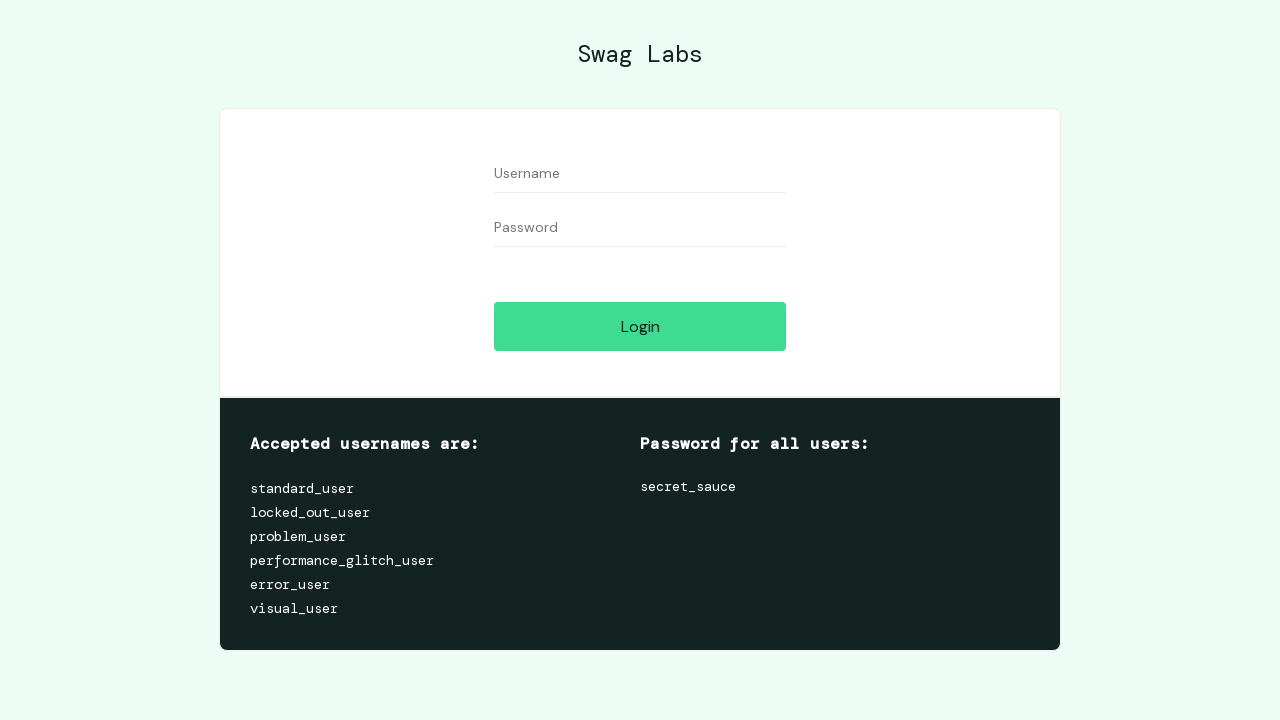

Cleared username field to leave it empty on #user-name
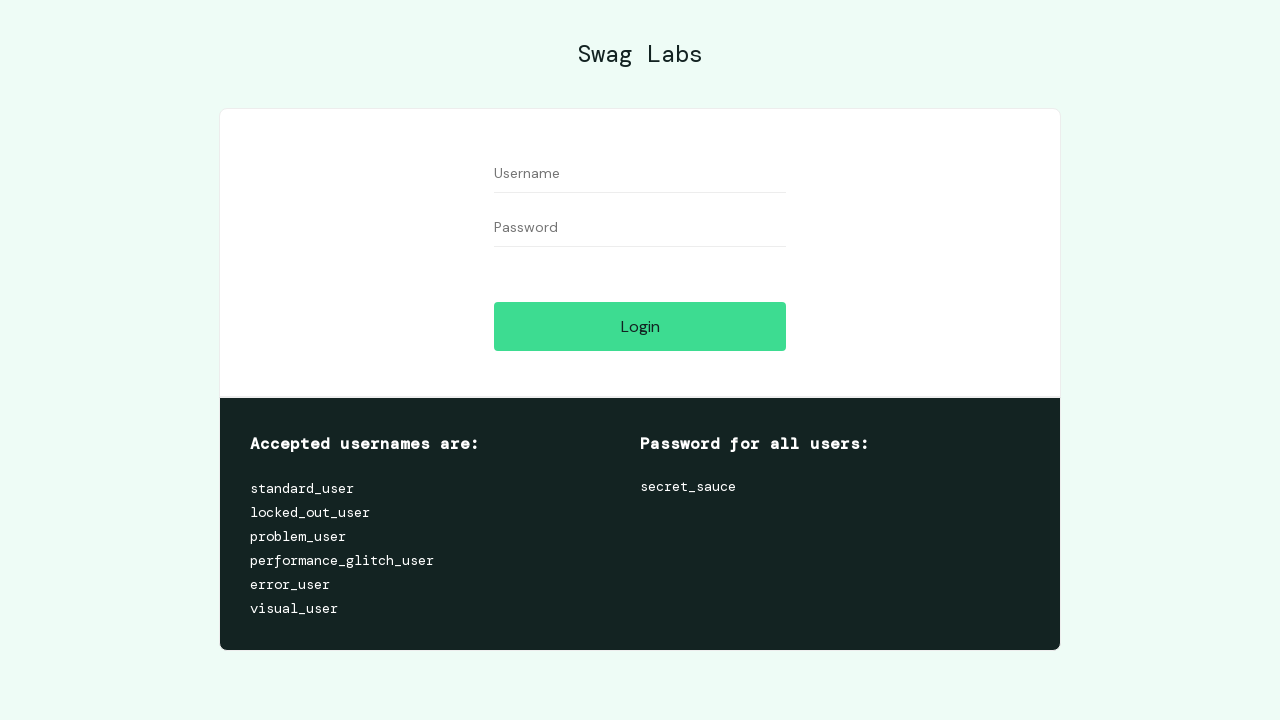

Pressed Enter key in username field to trigger validation on #user-name
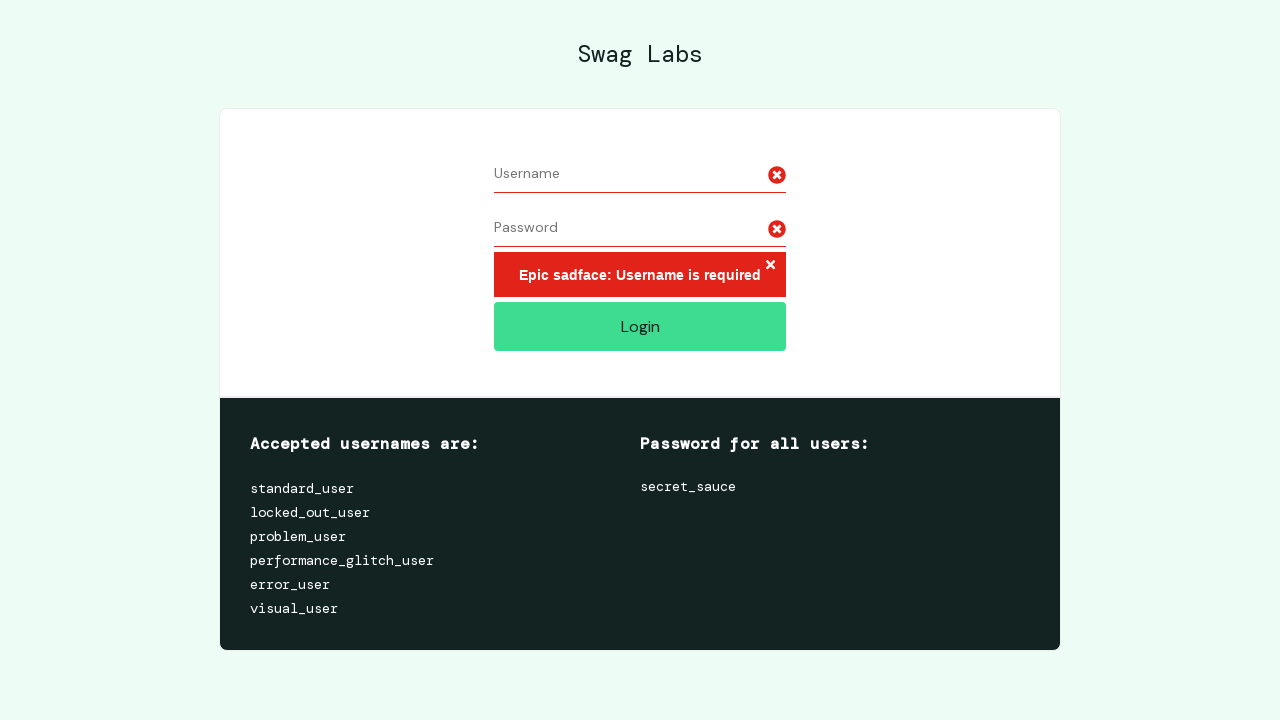

Located error message element
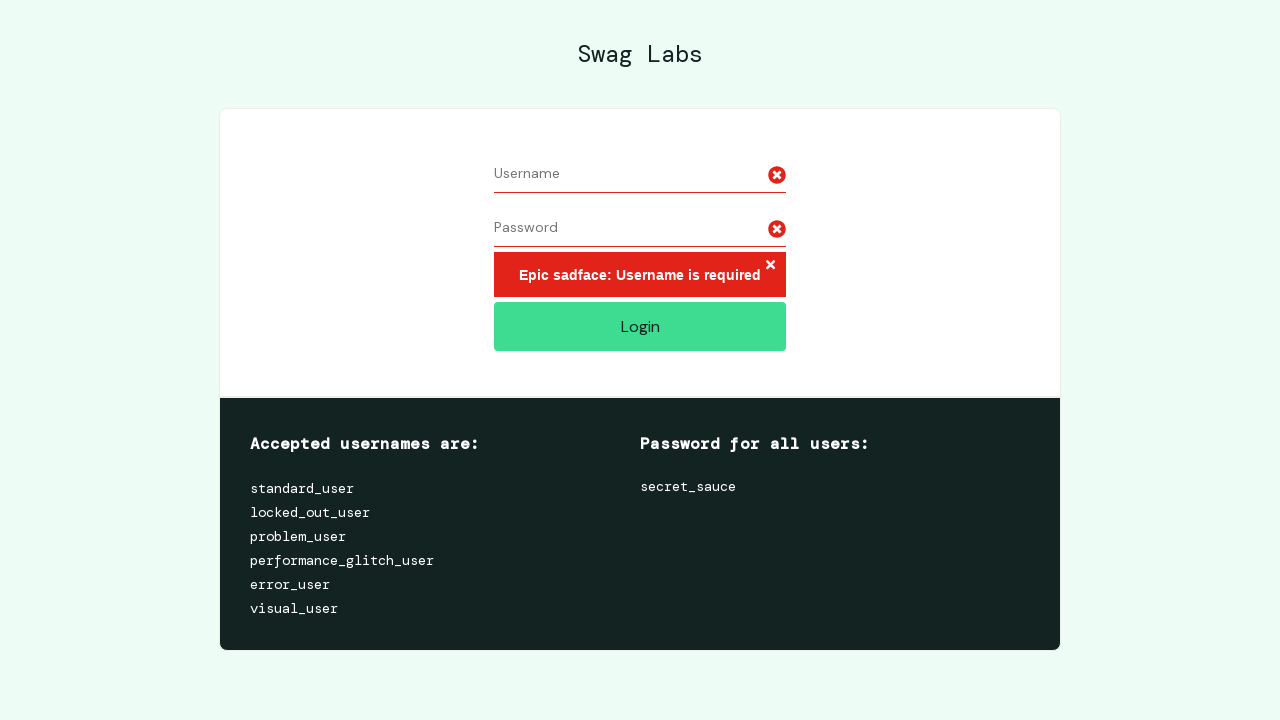

Verified error message 'Username is required' is displayed
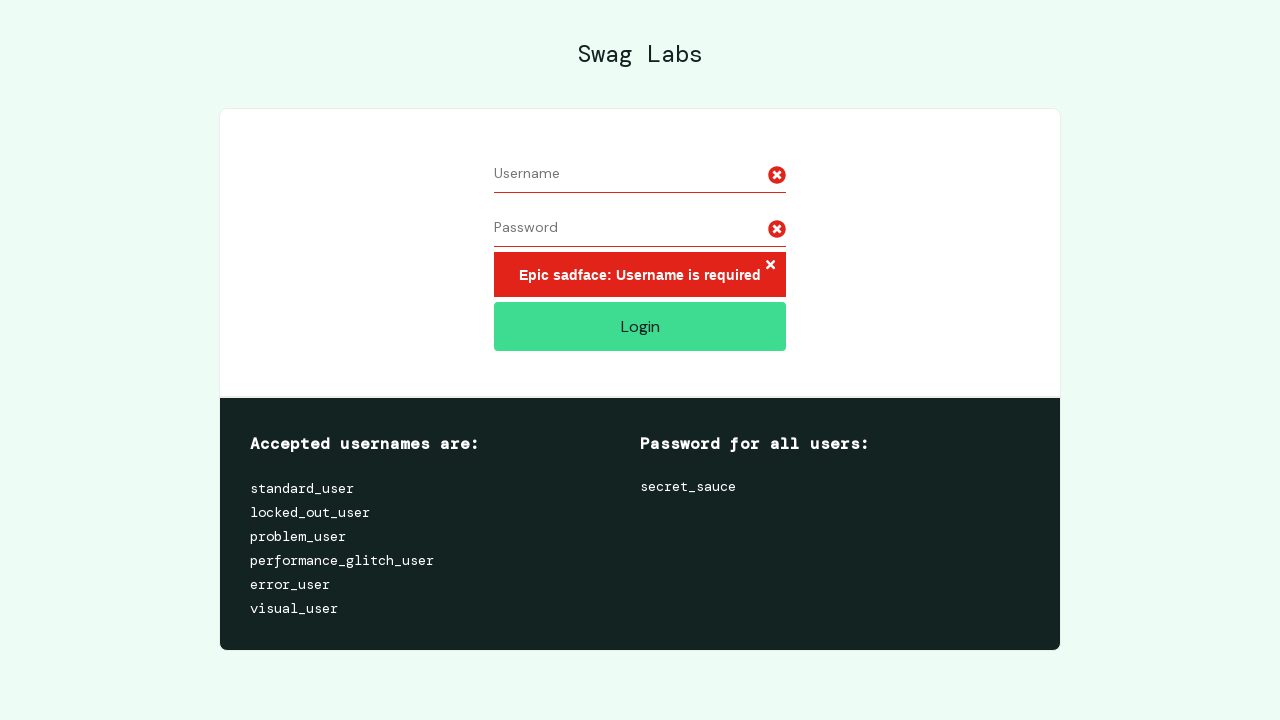

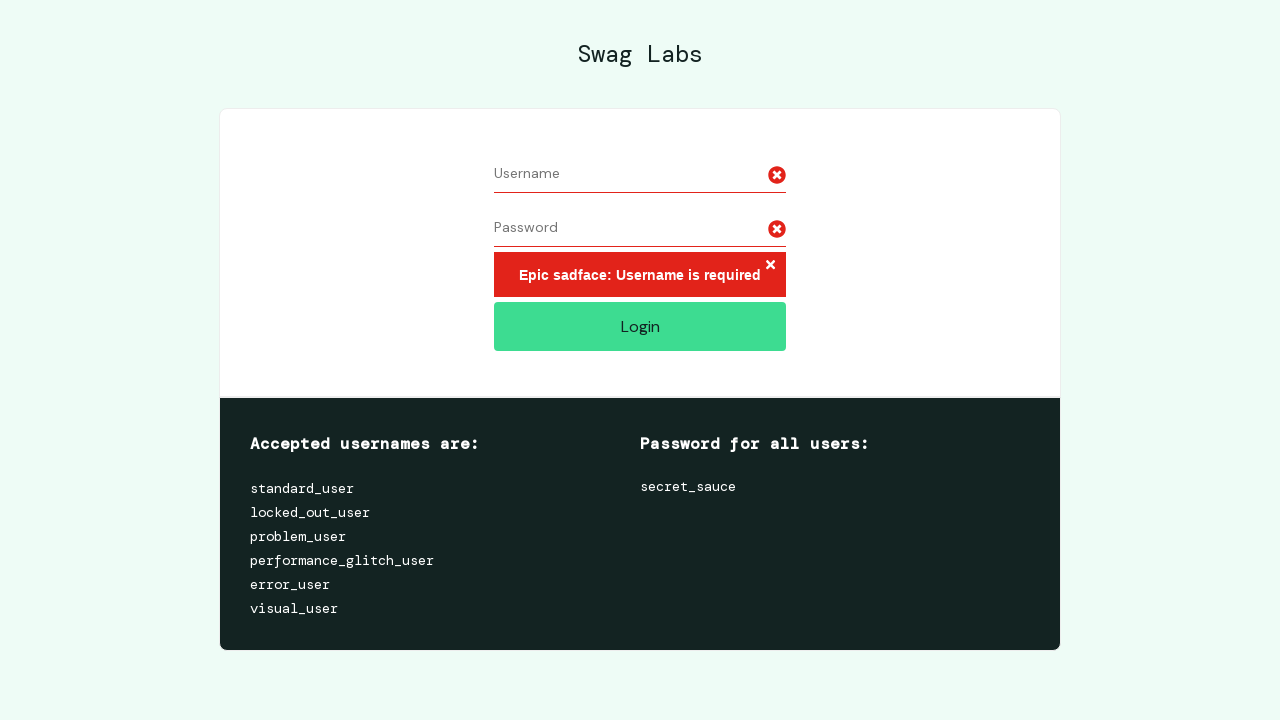